Tests opening a new window by first clicking on the "Open New Separate Windows" tab, then clicking a button that opens Selenium's website in a new window, and verifying the new window has the correct title and URL

Starting URL: https://demo.automationtesting.in/Windows.html

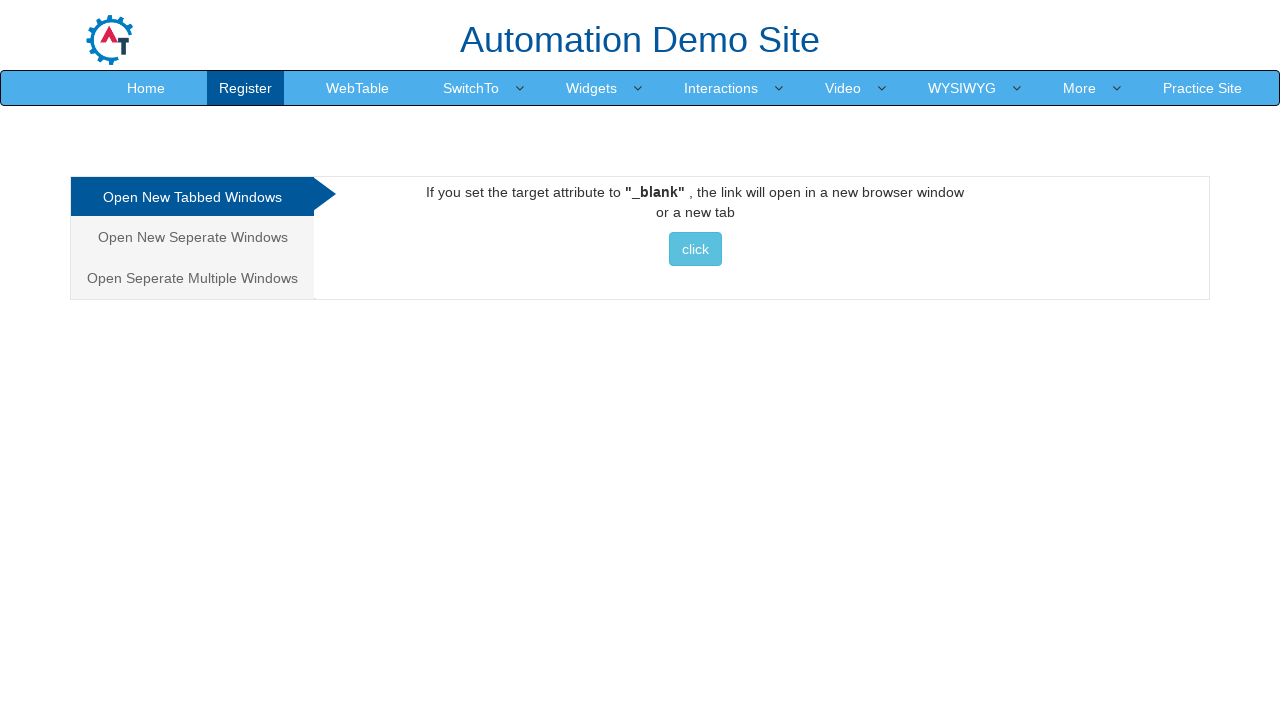

Clicked on 'Open New Seperate Windows' tab at (192, 237) on xpath=//a[normalize-space()='Open New Seperate Windows']
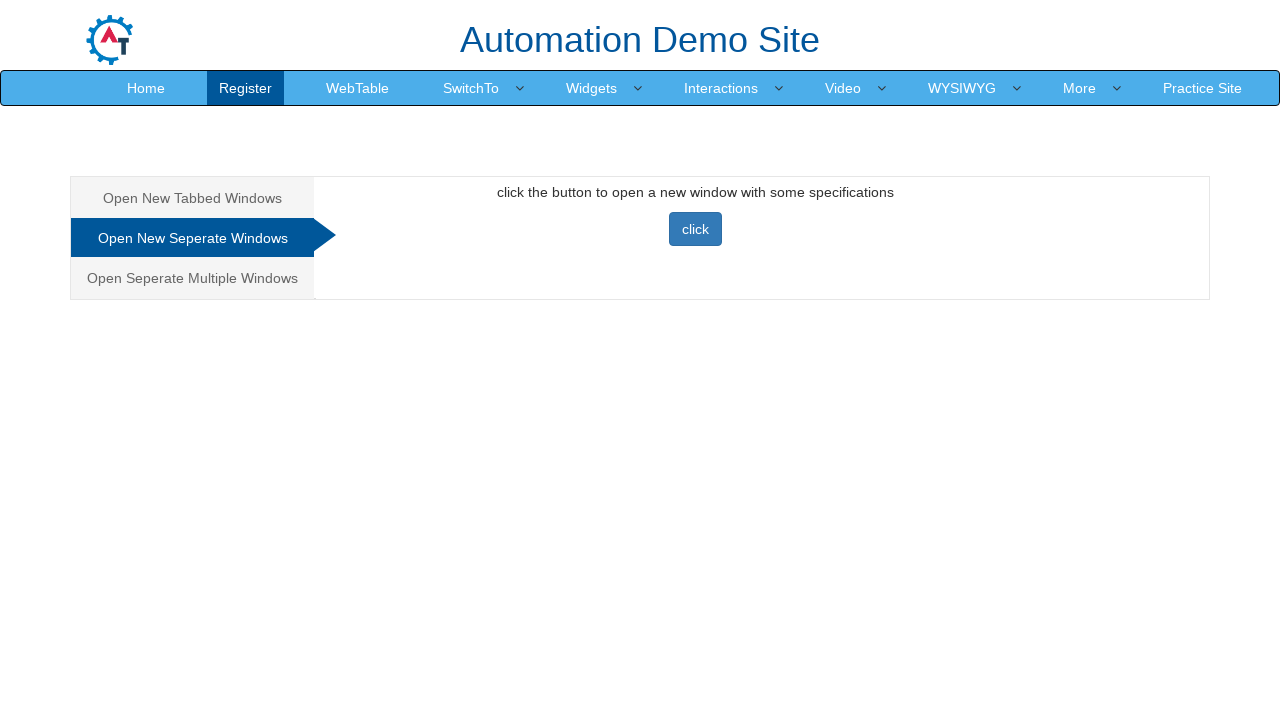

Clicked button to open new window with Selenium website at (695, 229) on xpath=//button[@onclick='newwindow()']
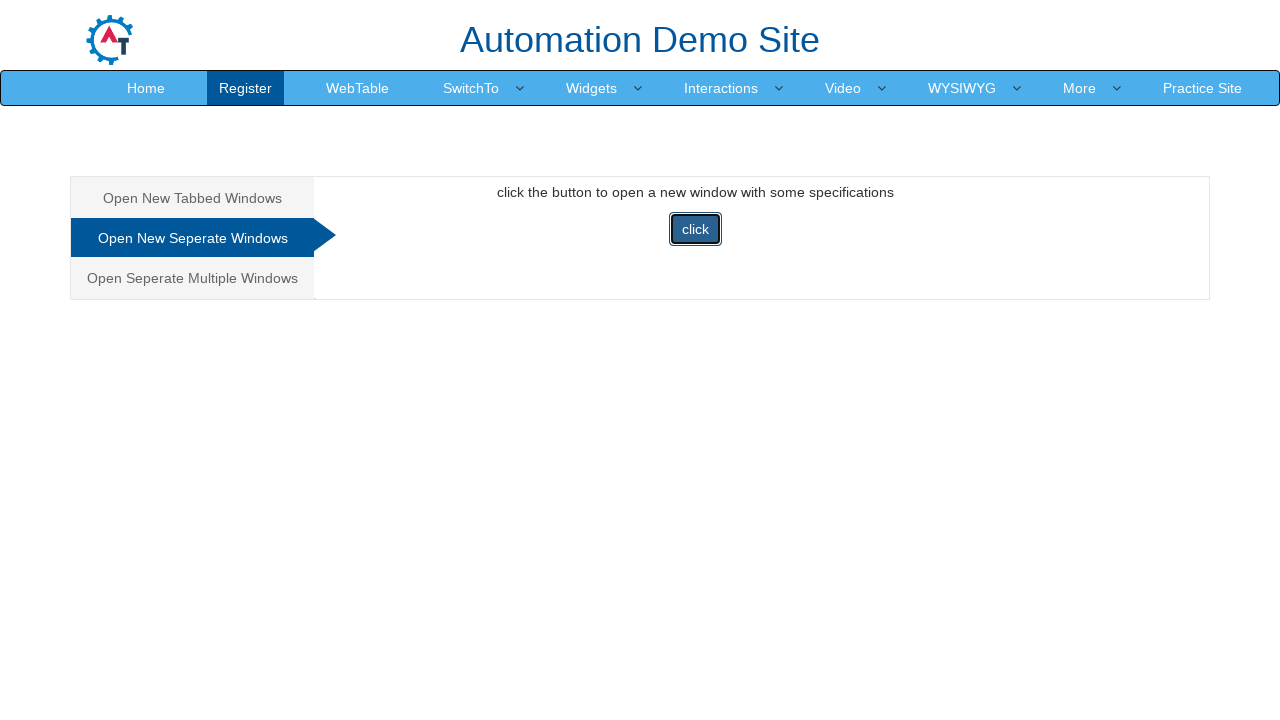

New window loaded completely
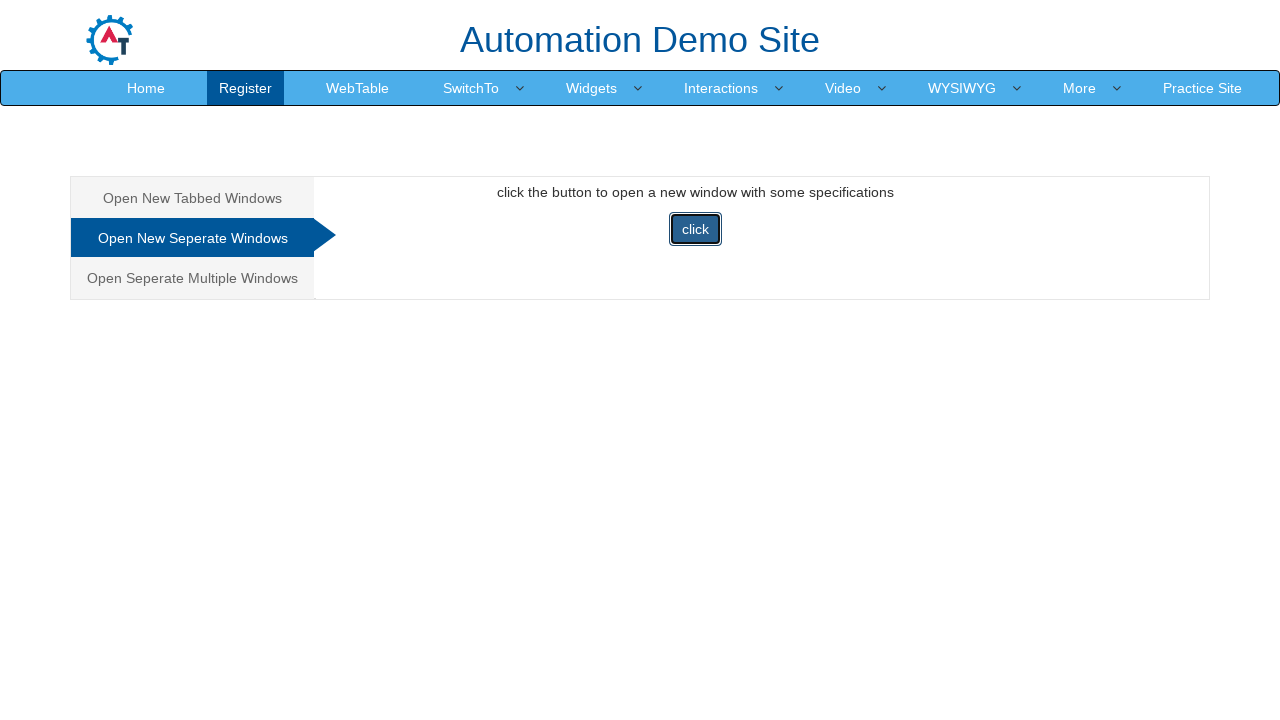

Verified new window title is 'Selenium'
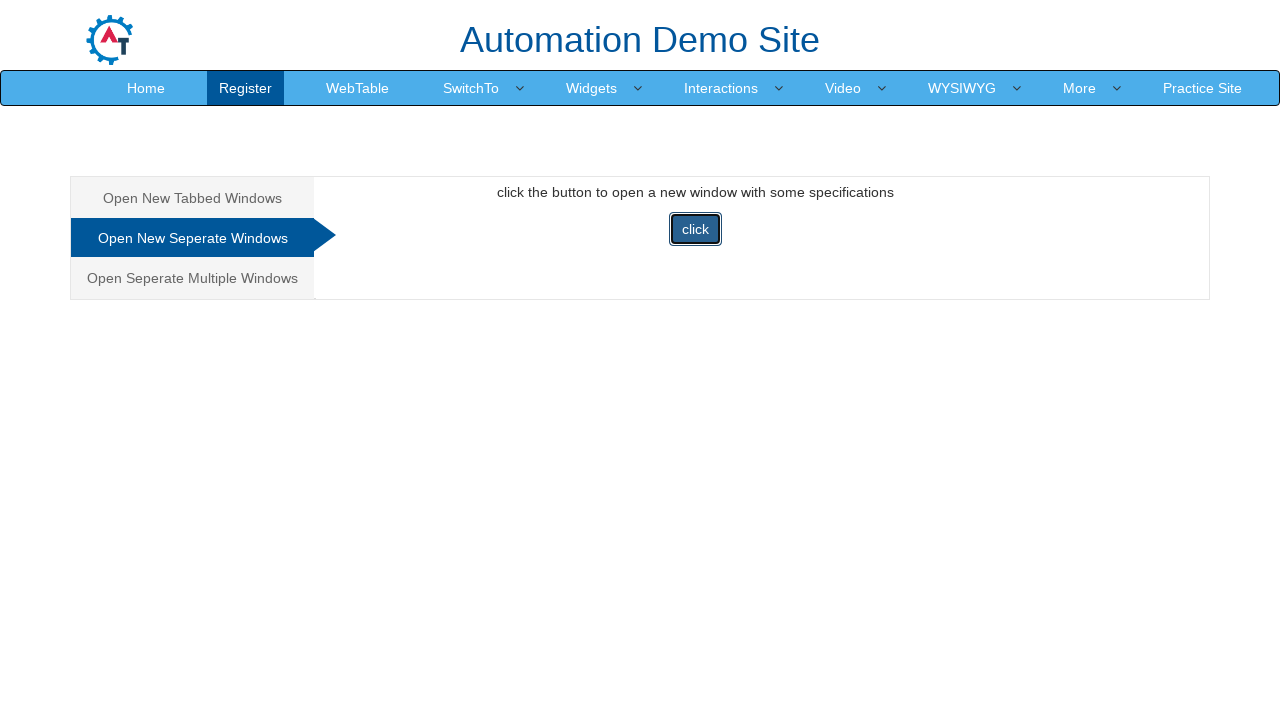

Verified new window URL is 'https://www.selenium.dev/'
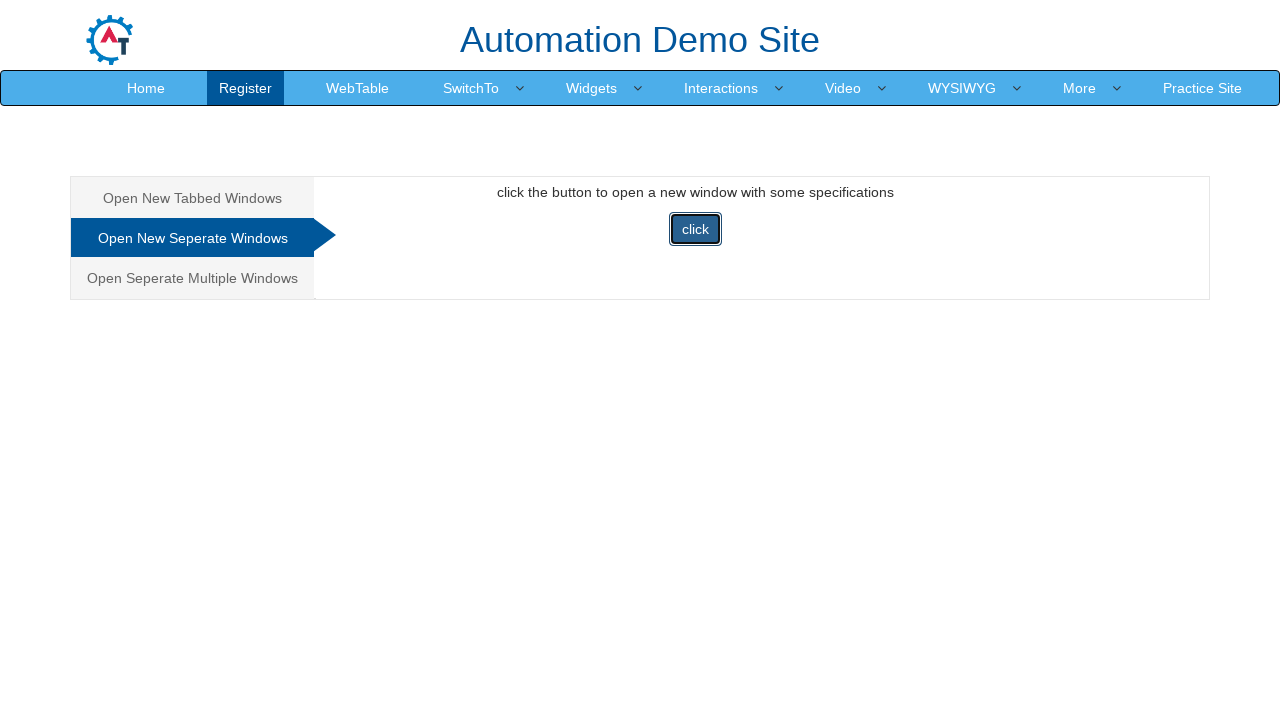

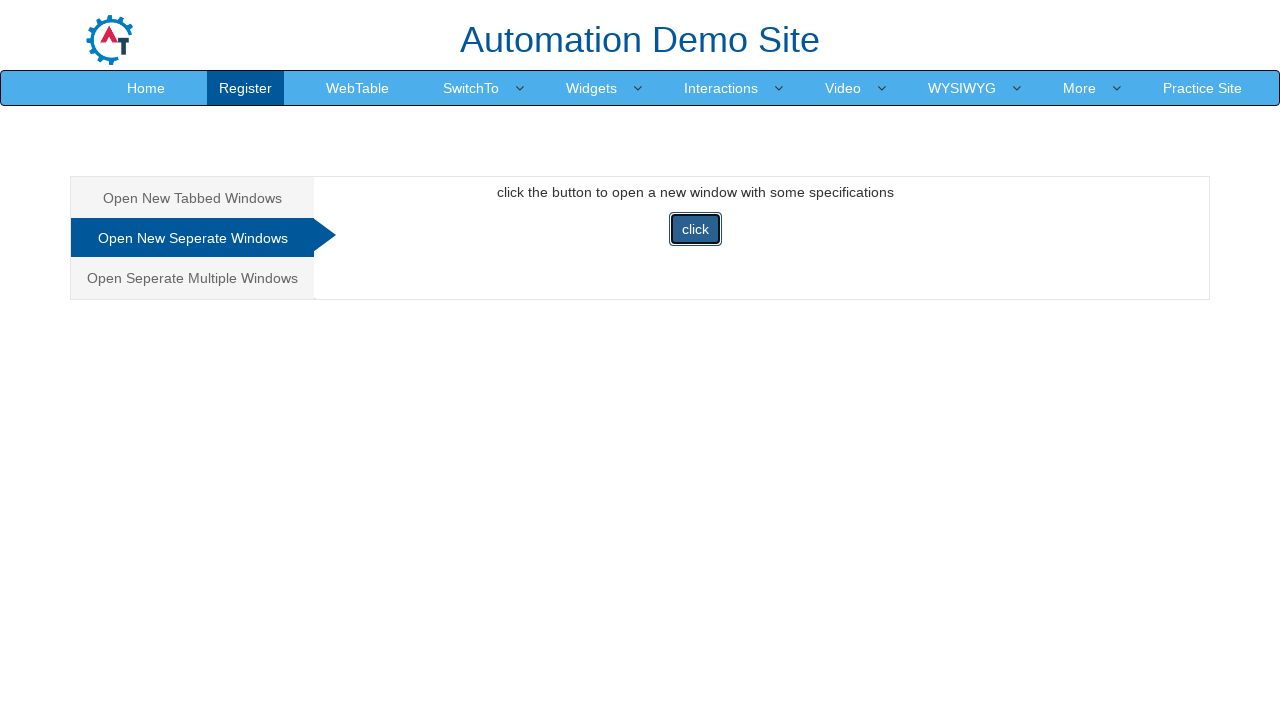